Tests infinite scroll lazy loading by scrolling down the page, waiting for new articles to load dynamically, and verifying that additional content appears after scrolling.

Starting URL: https://infinite-scroll.com/demo/full-page/

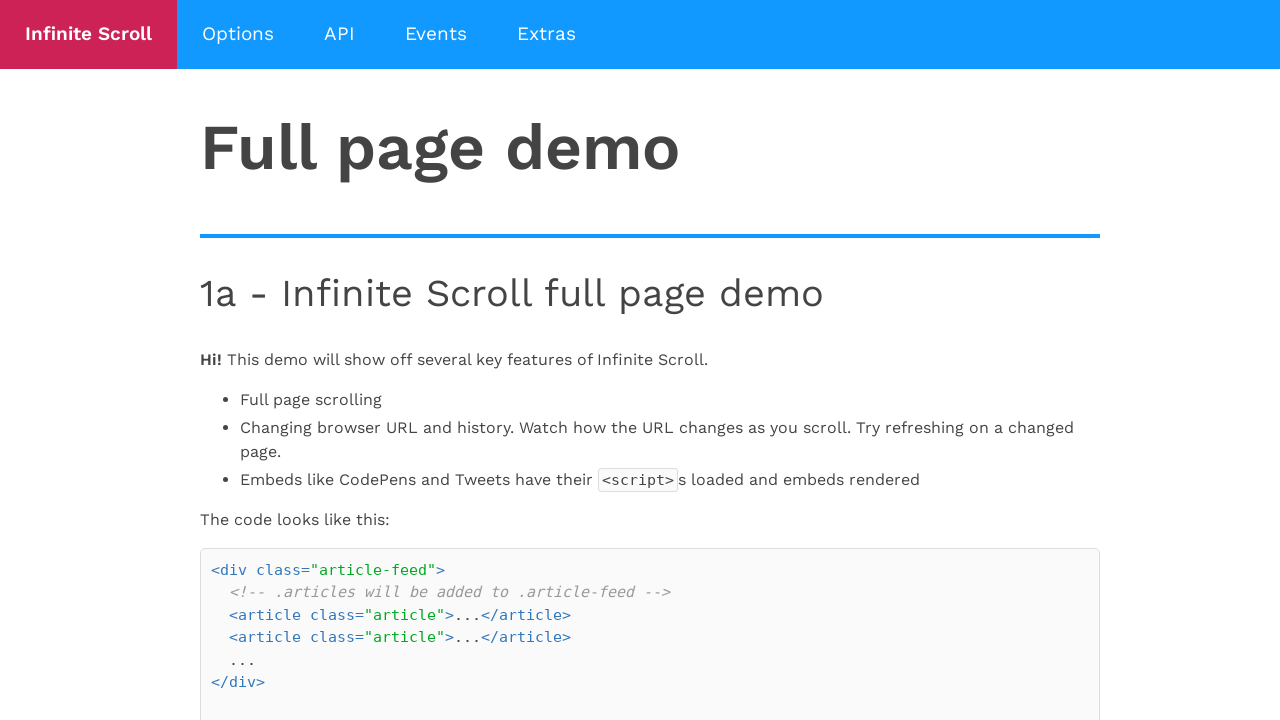

First article became visible
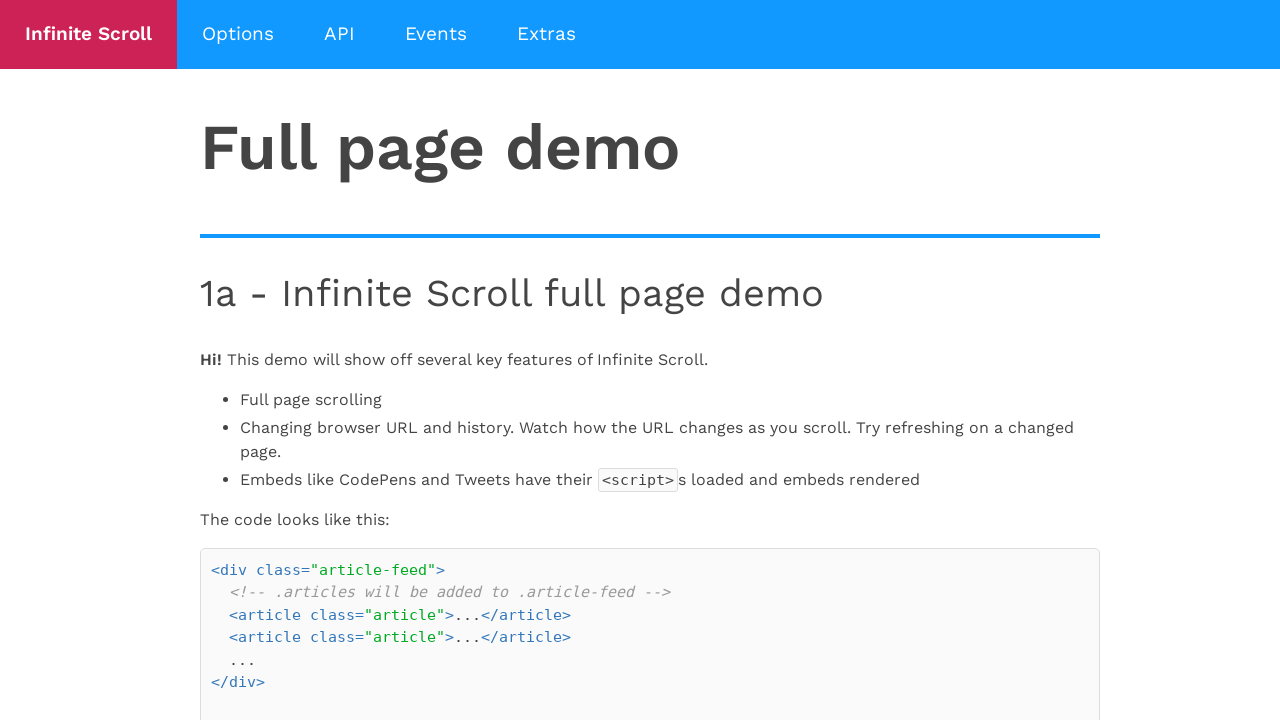

Counted initial articles: 2
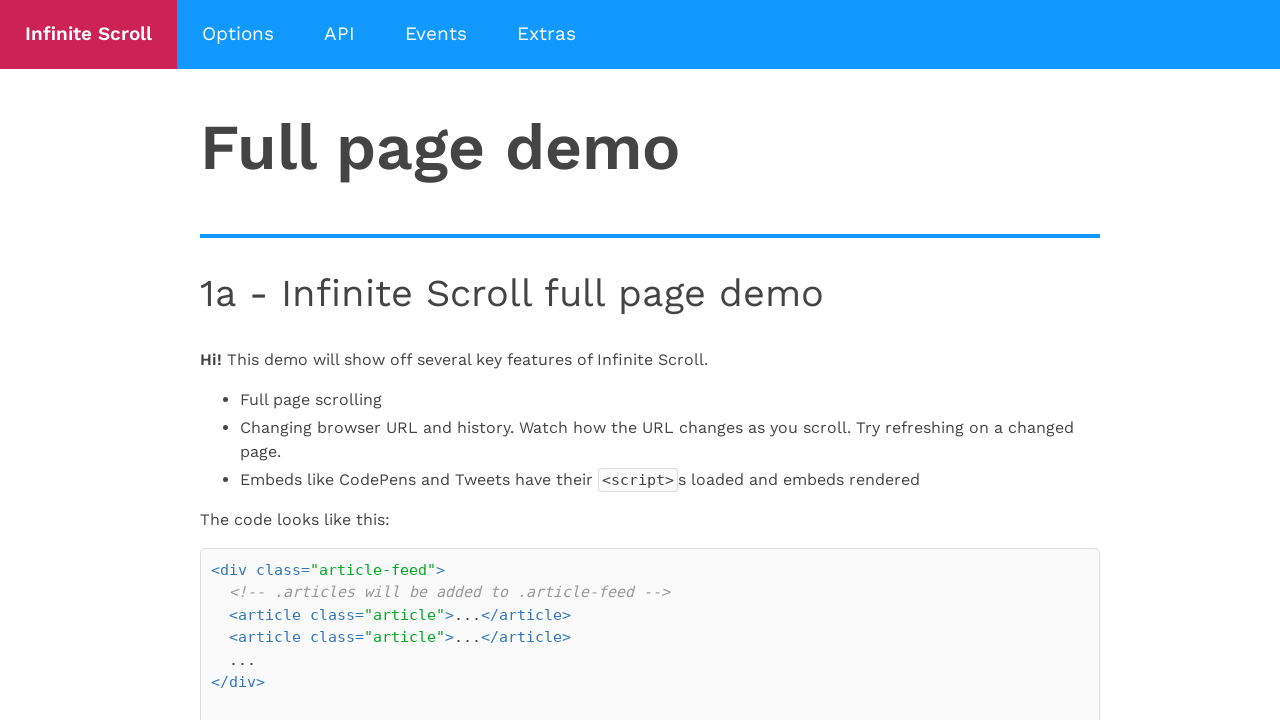

Scrolled down 3000px to trigger lazy loading
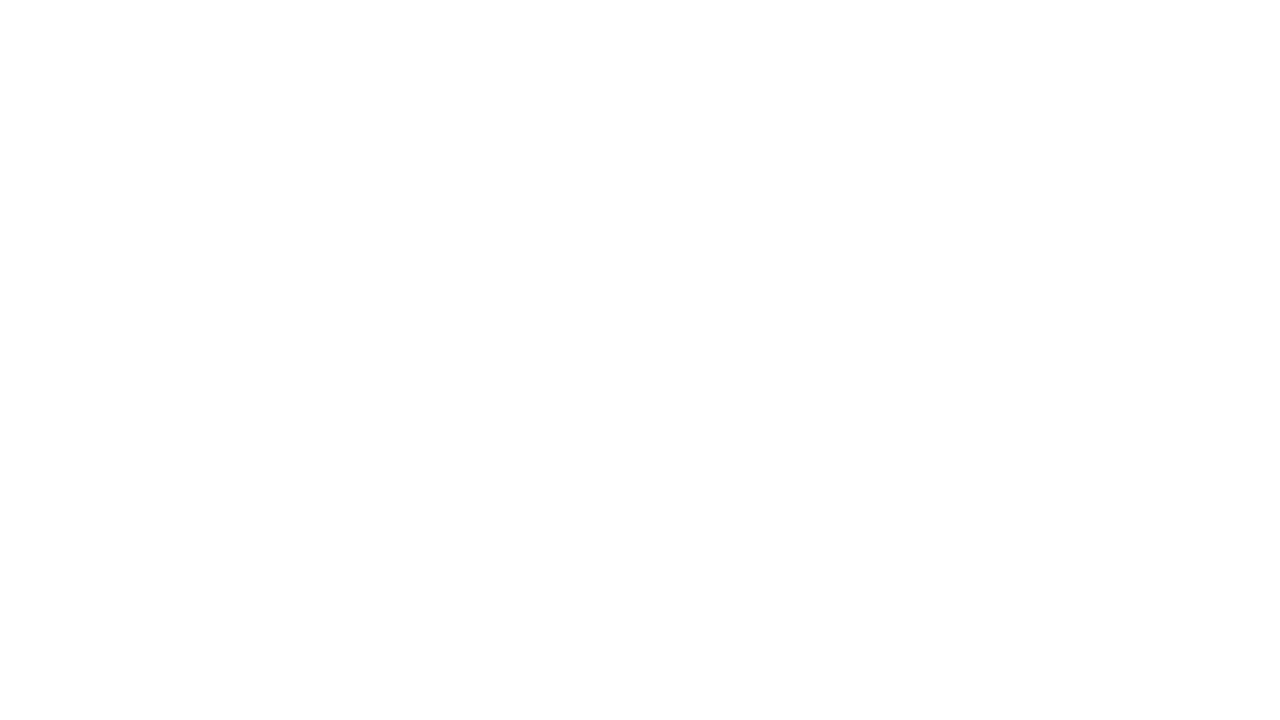

New articles loaded dynamically after scroll
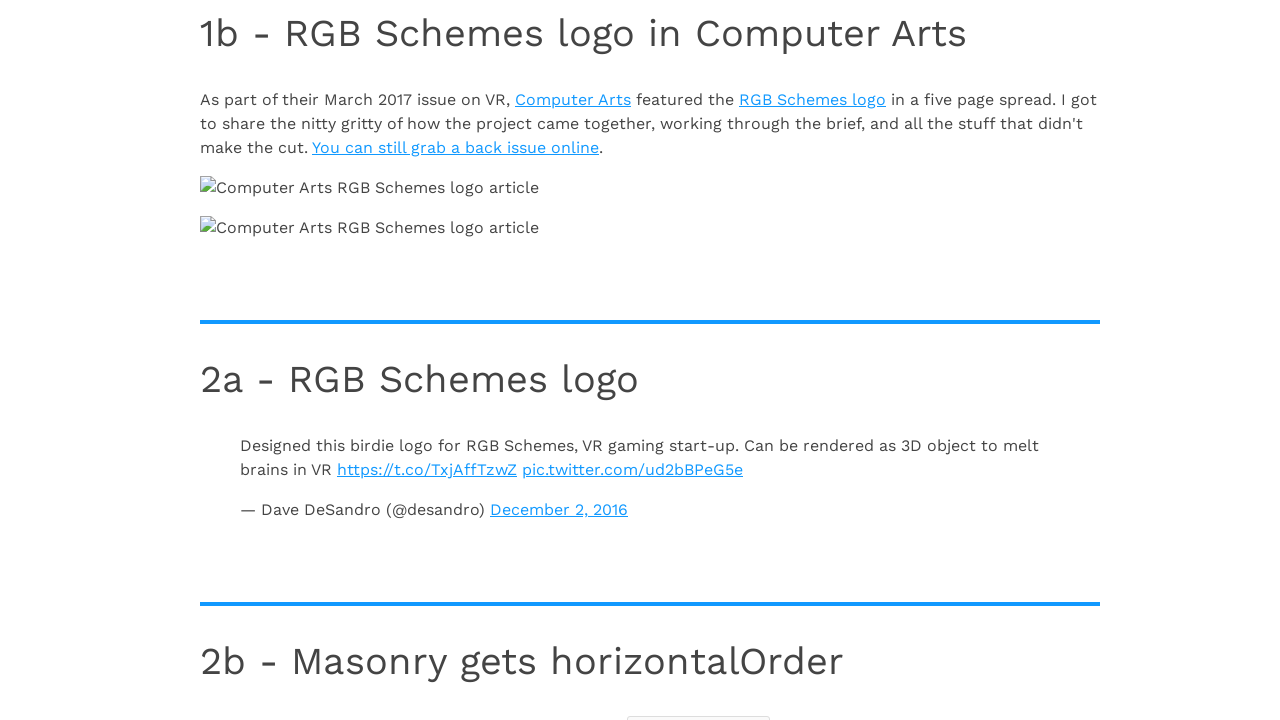

Counted new articles after scroll: 5
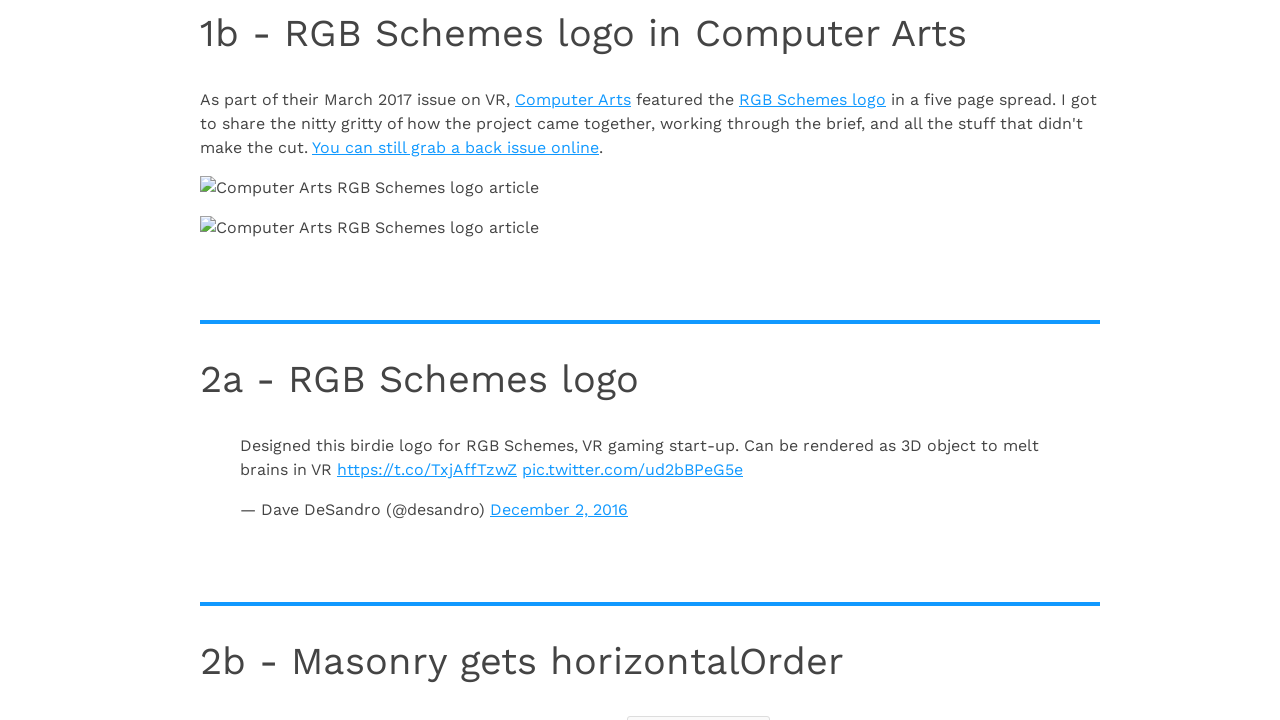

Verified article count increased from 2 to 5
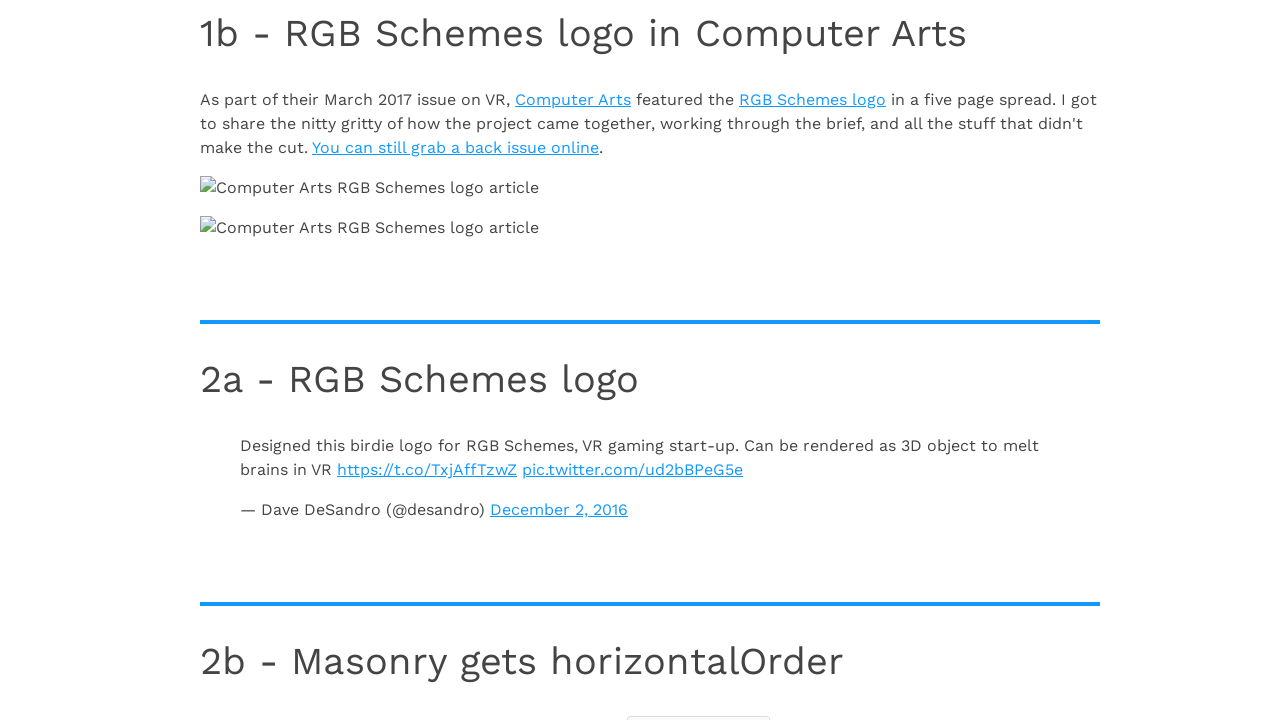

First newly loaded article became visible
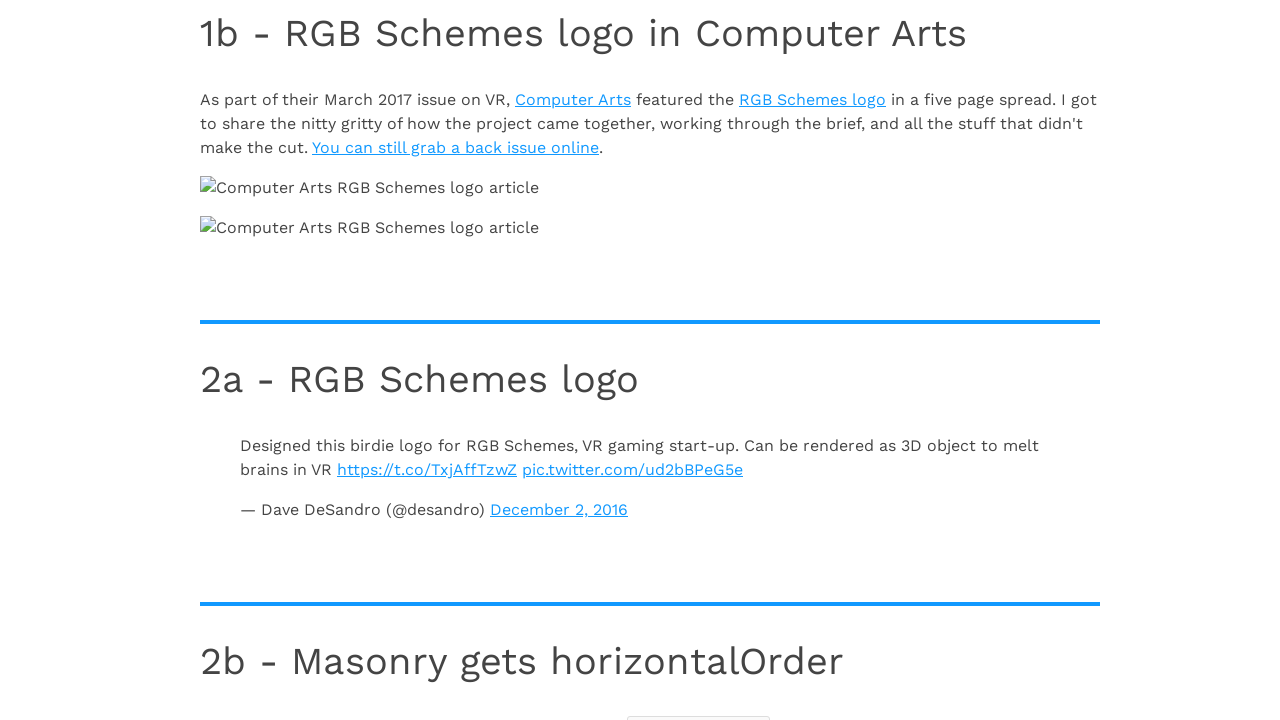

Retrieved heading from new article: '2a - RGB Schemes logo'
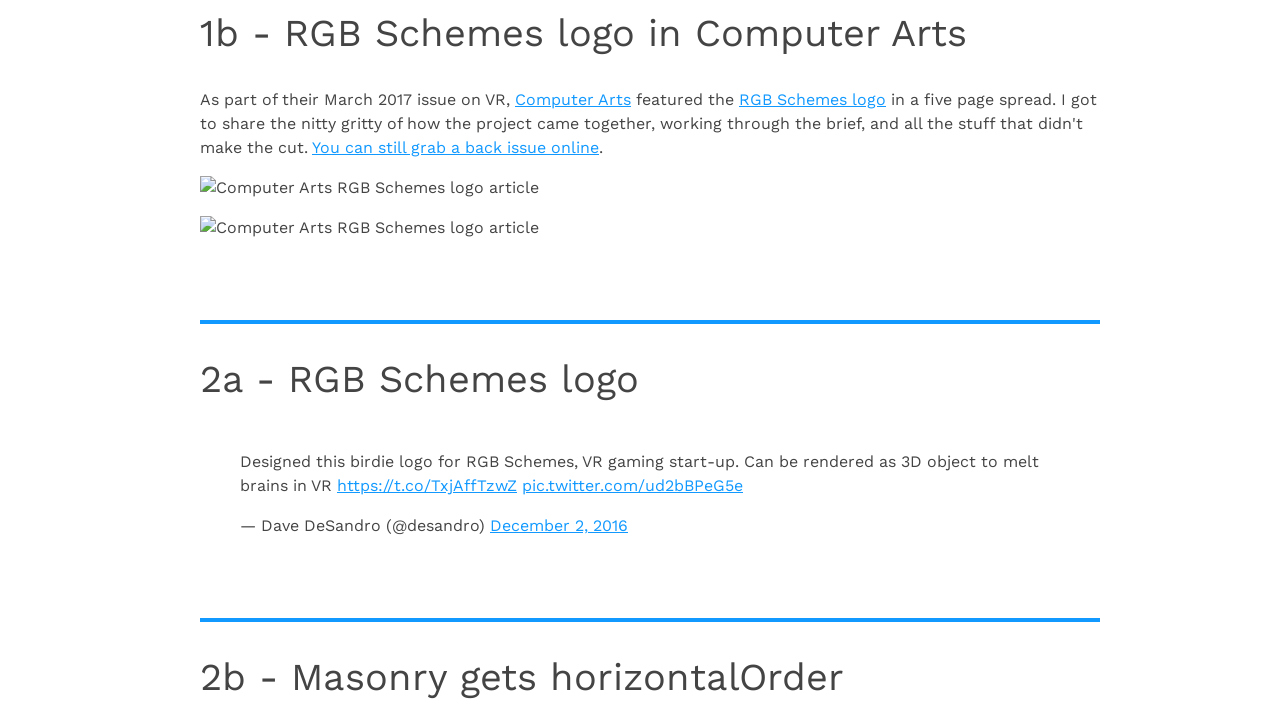

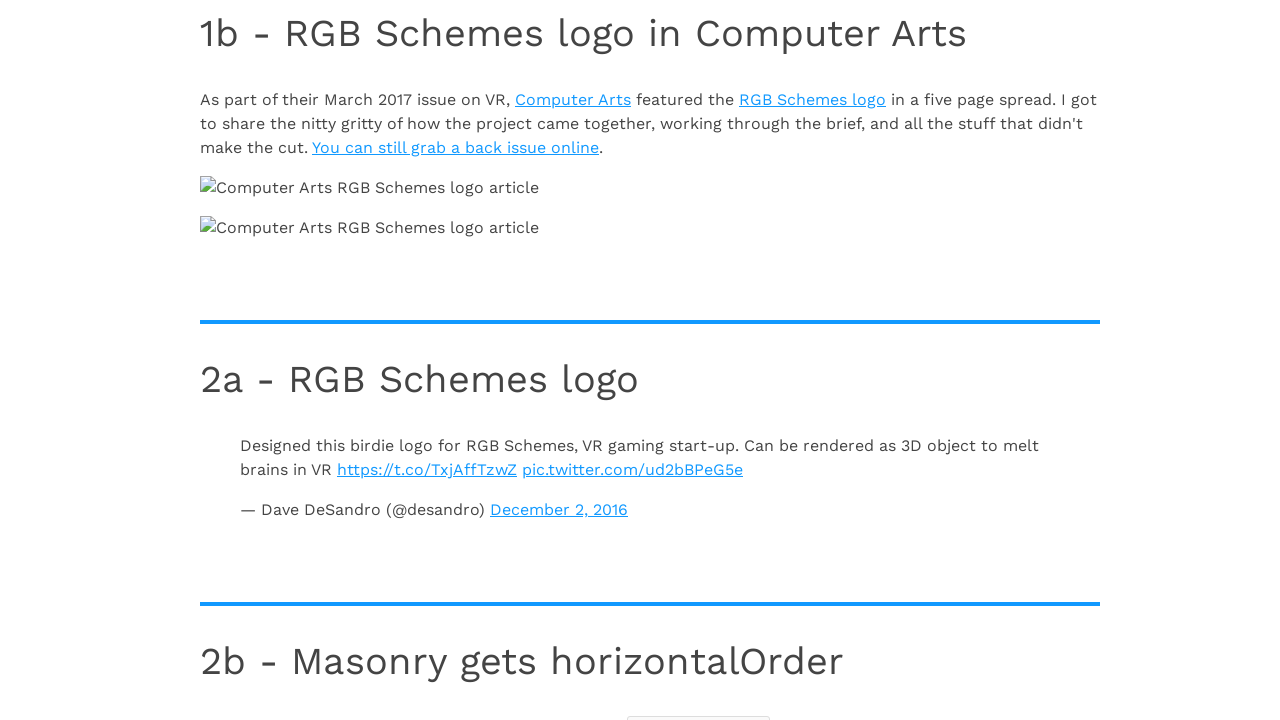